Tests the partner page by clicking on the view document checklist link

Starting URL: https://www.miraeassetpartners.com/

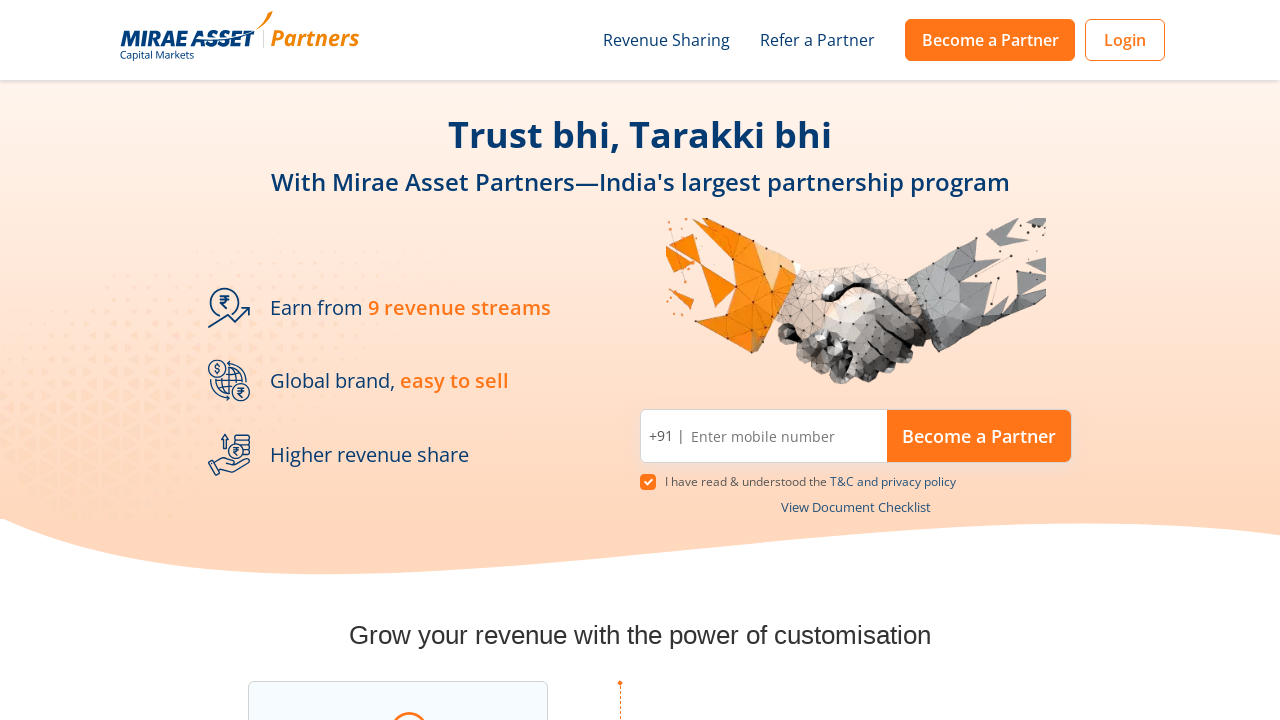

Waited for page to reach networkidle load state
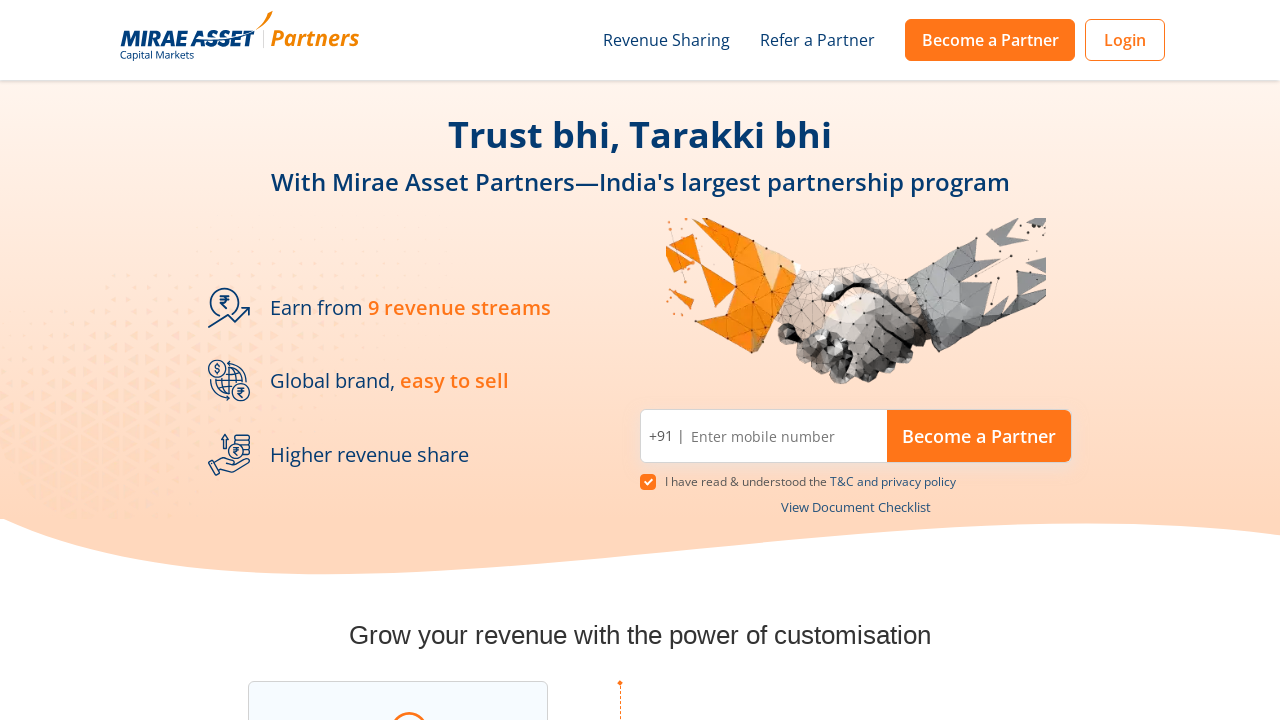

Clicked on 'View Document Checklist' link at (856, 507) on xpath=//*[text()='View Document Checklist']
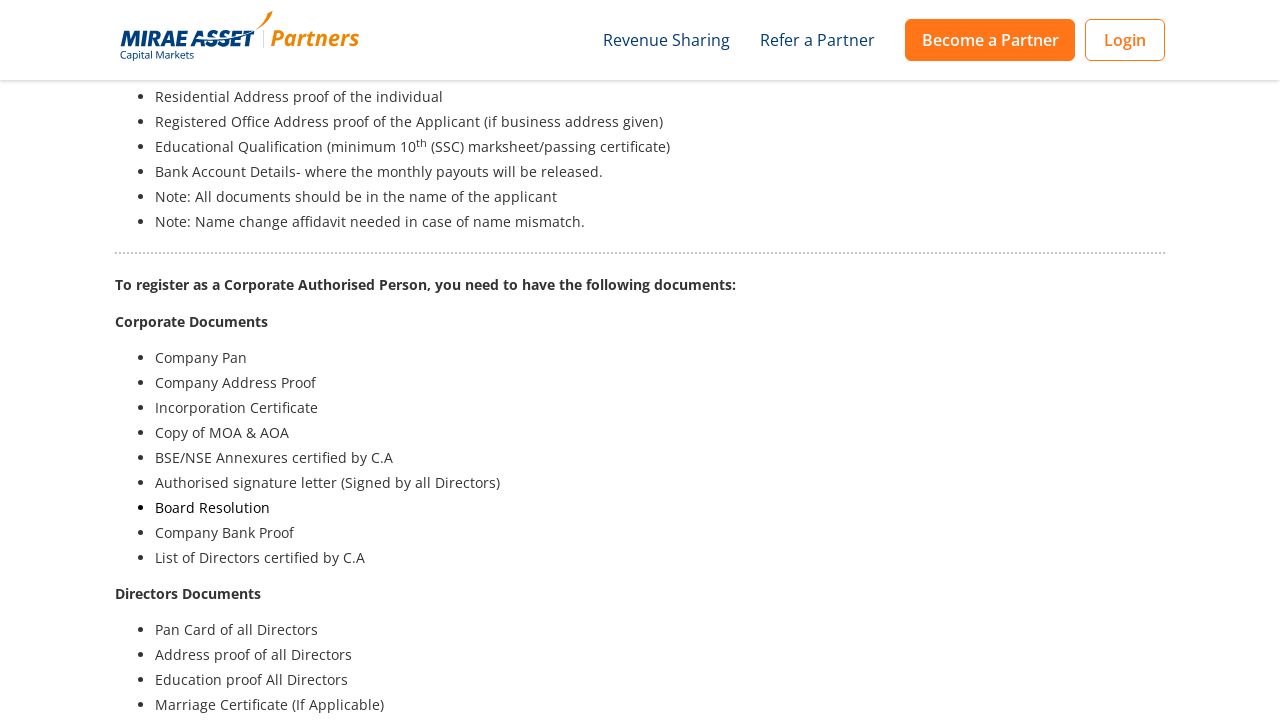

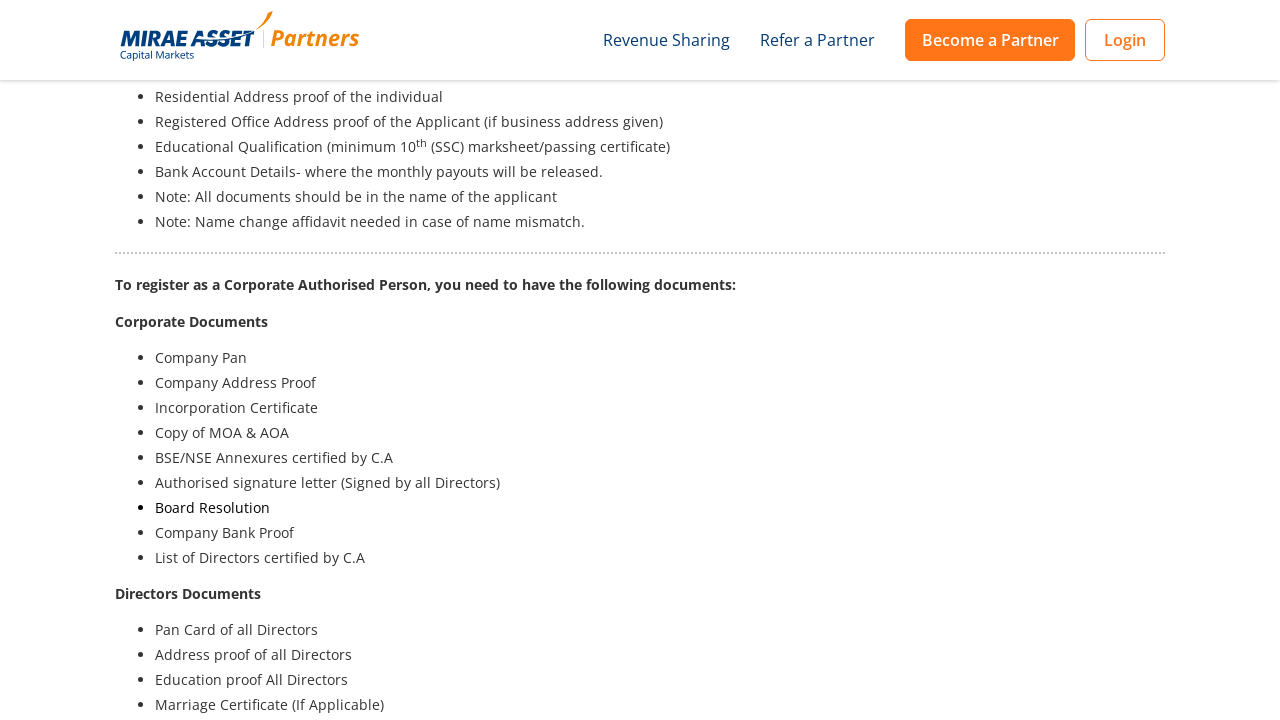